Tests mouse hover functionality by hovering over an avatar image and verifying that additional user information (caption) is displayed

Starting URL: http://the-internet.herokuapp.com/hovers

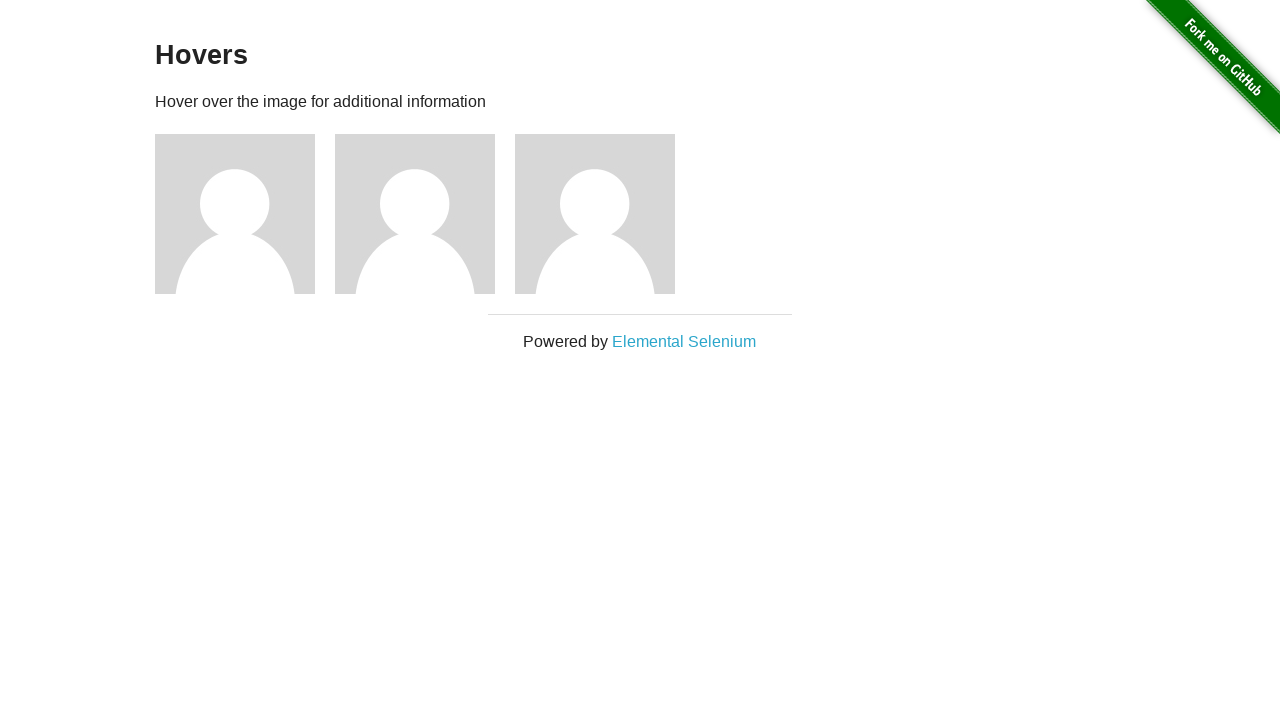

Located the first avatar figure element
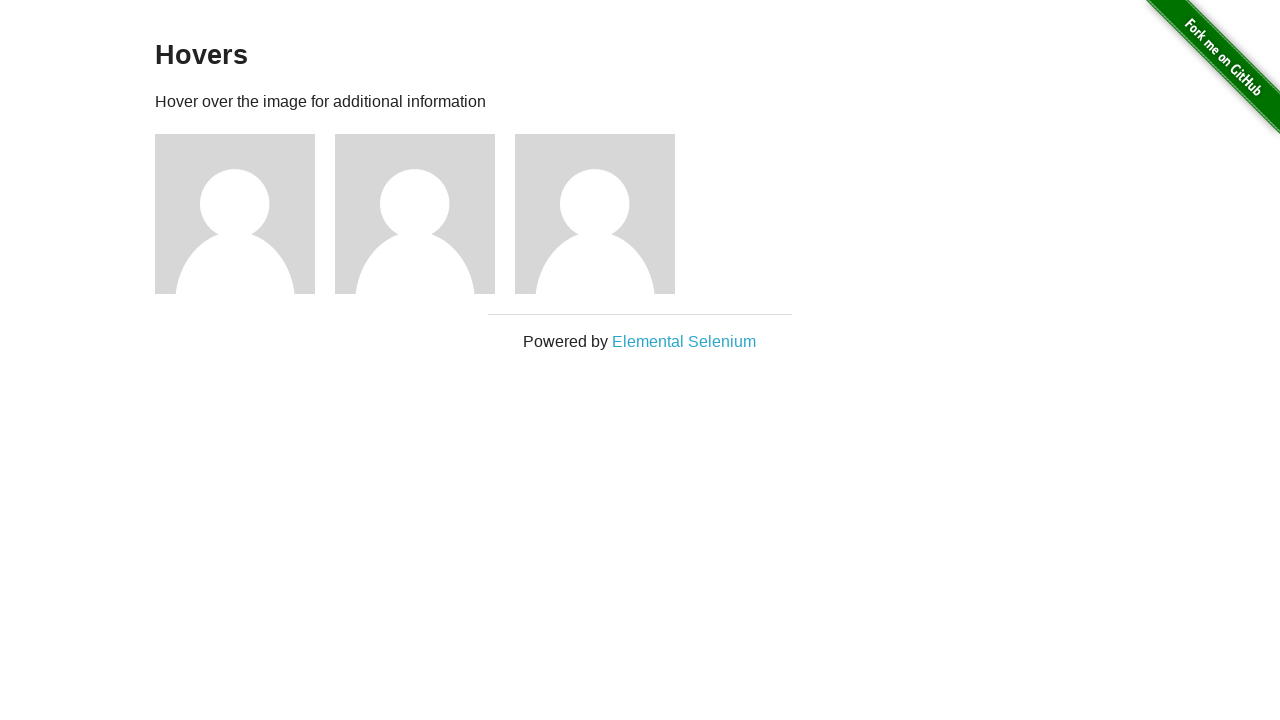

Hovered over the avatar image at (245, 214) on .figure >> nth=0
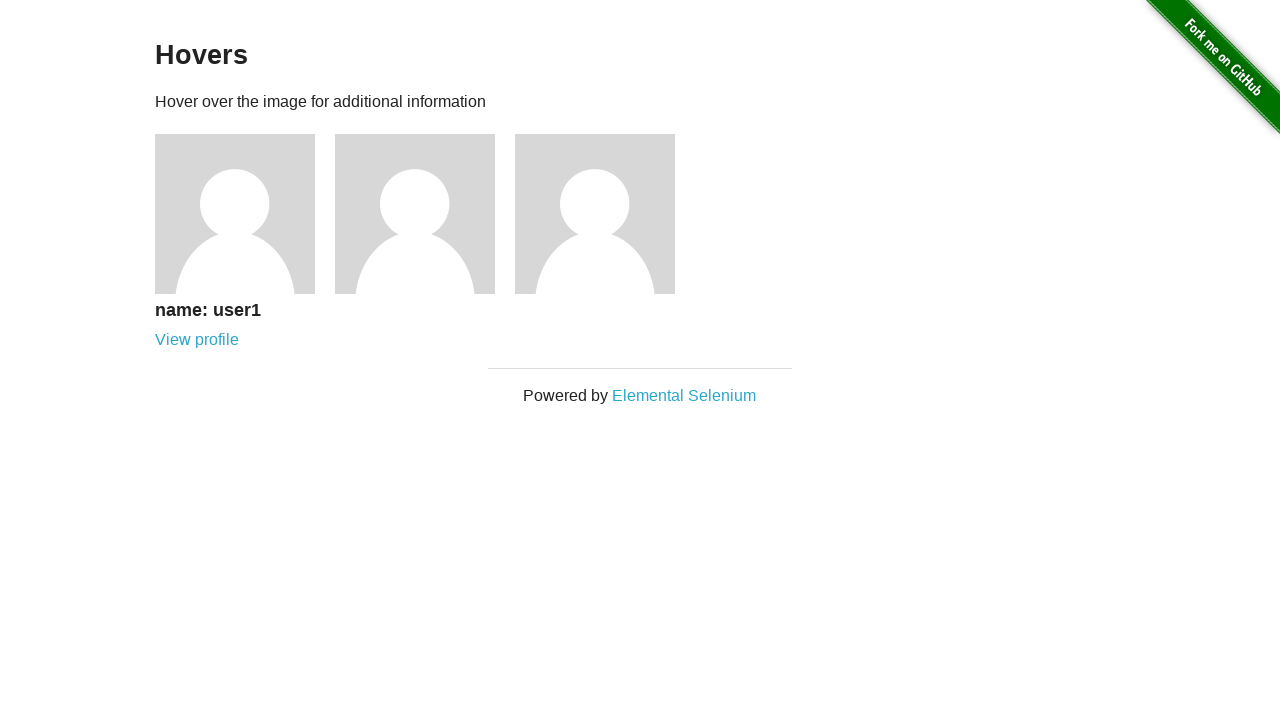

Located the caption element
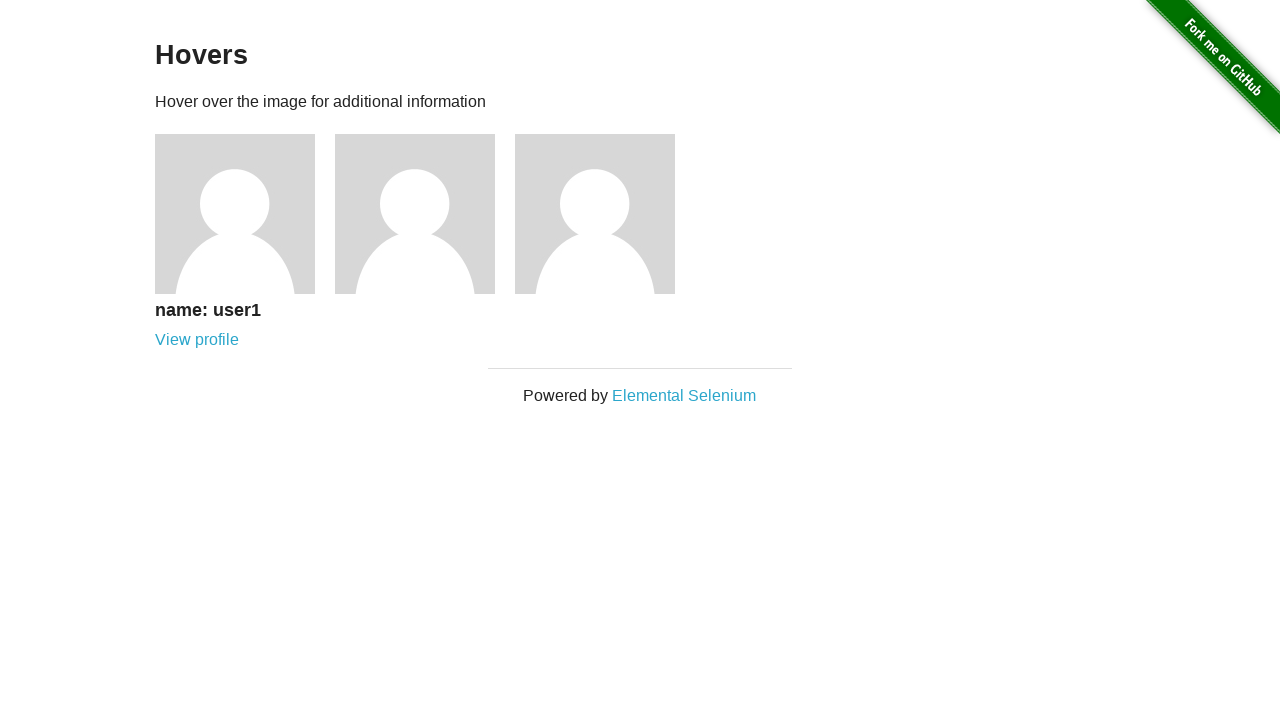

Verified that caption is visible after hover
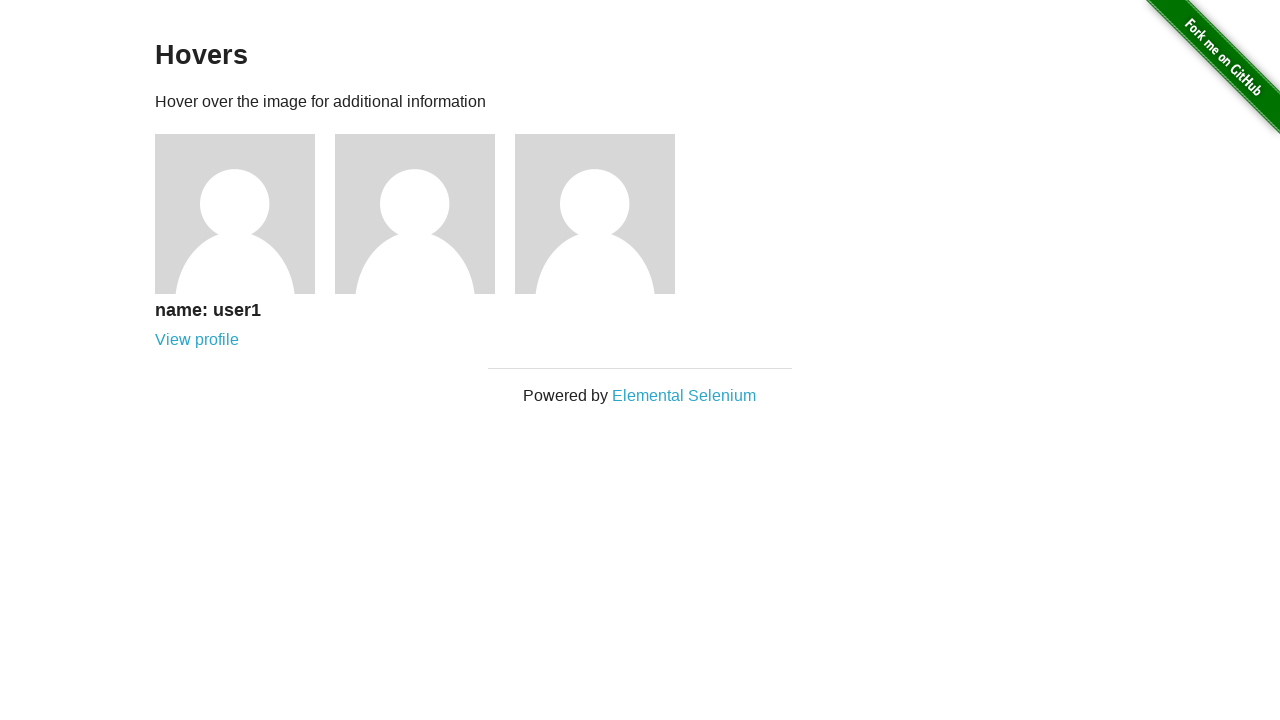

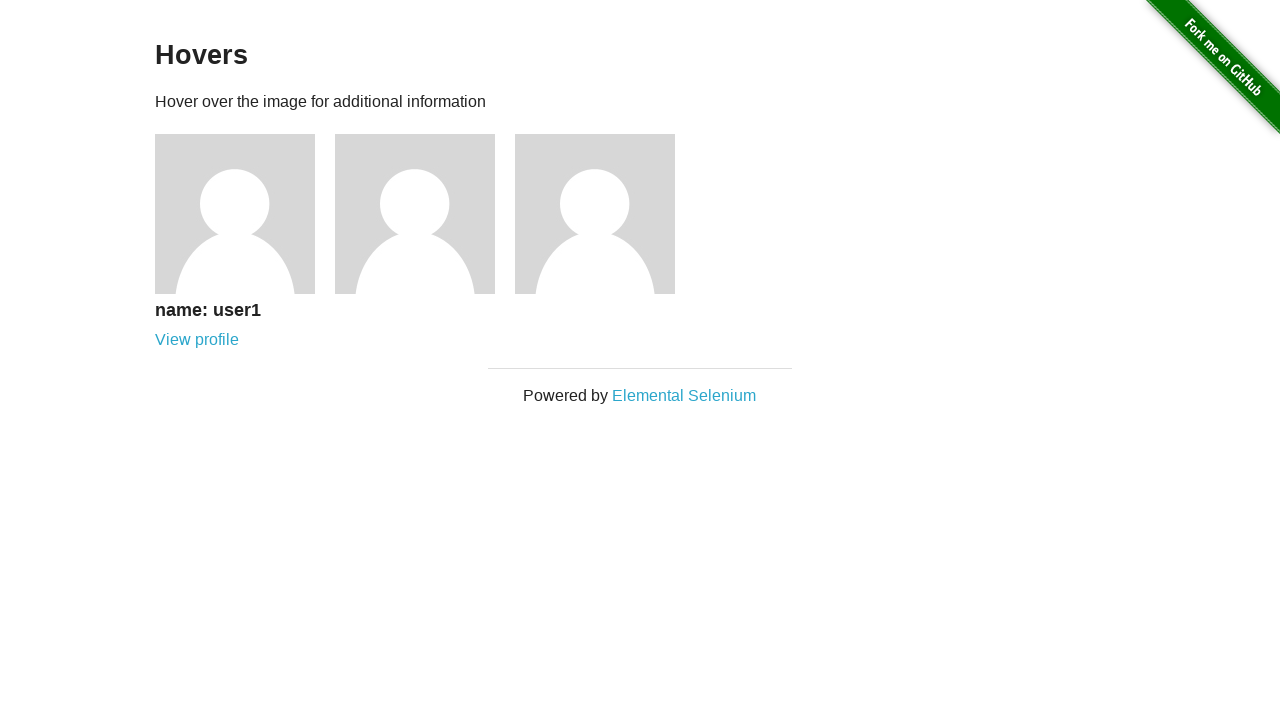